Tests that clicking clear completed removes completed items from the list

Starting URL: https://demo.playwright.dev/todomvc

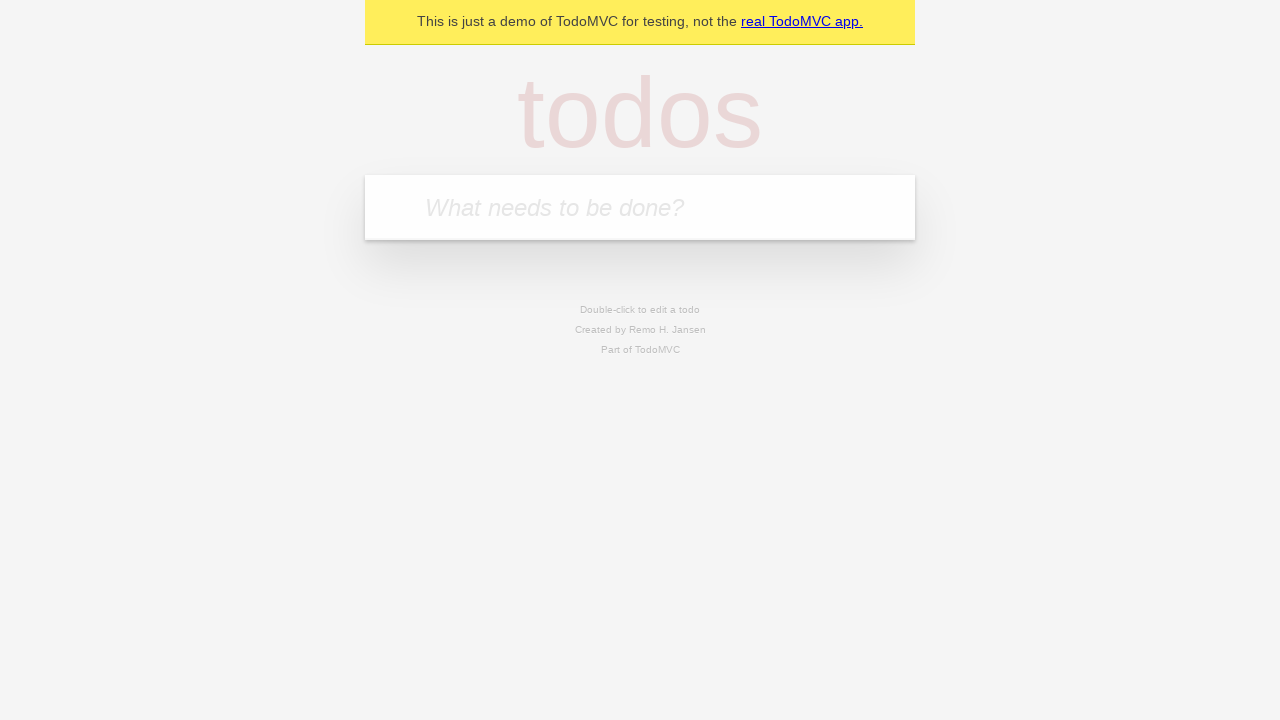

Filled first todo input with 'buy some cheese' on .new-todo
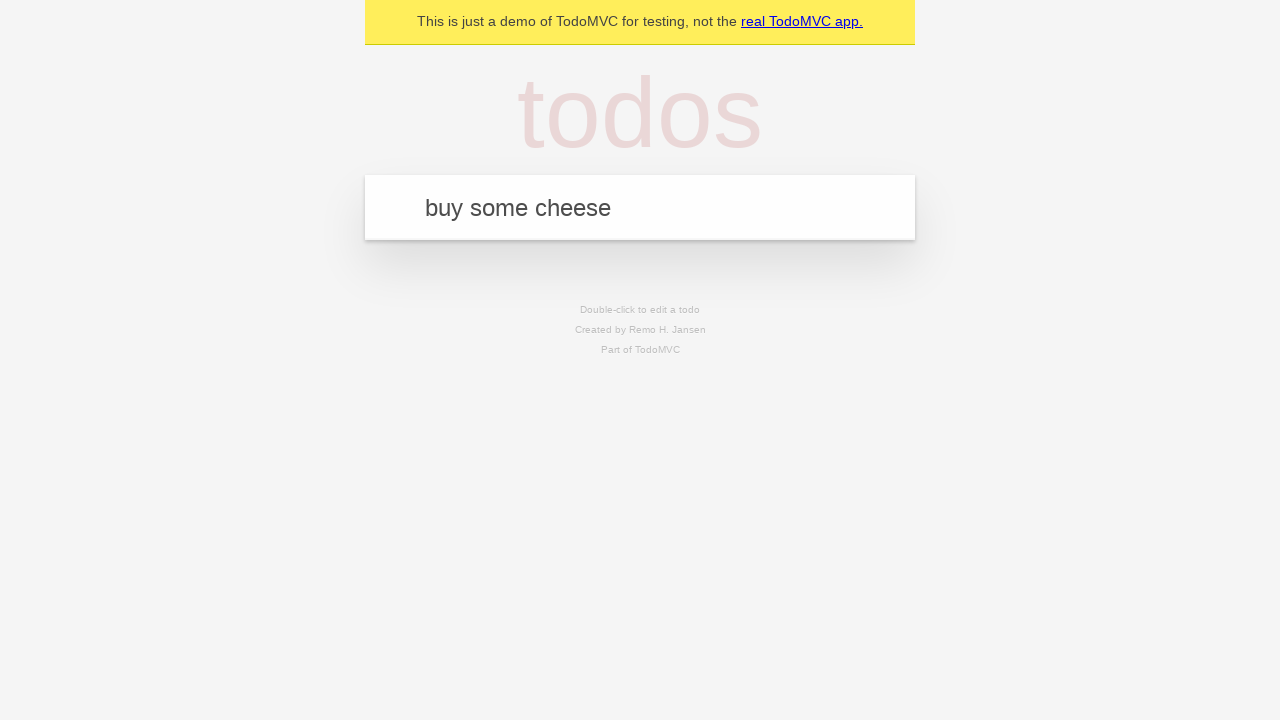

Pressed Enter to create first todo item on .new-todo
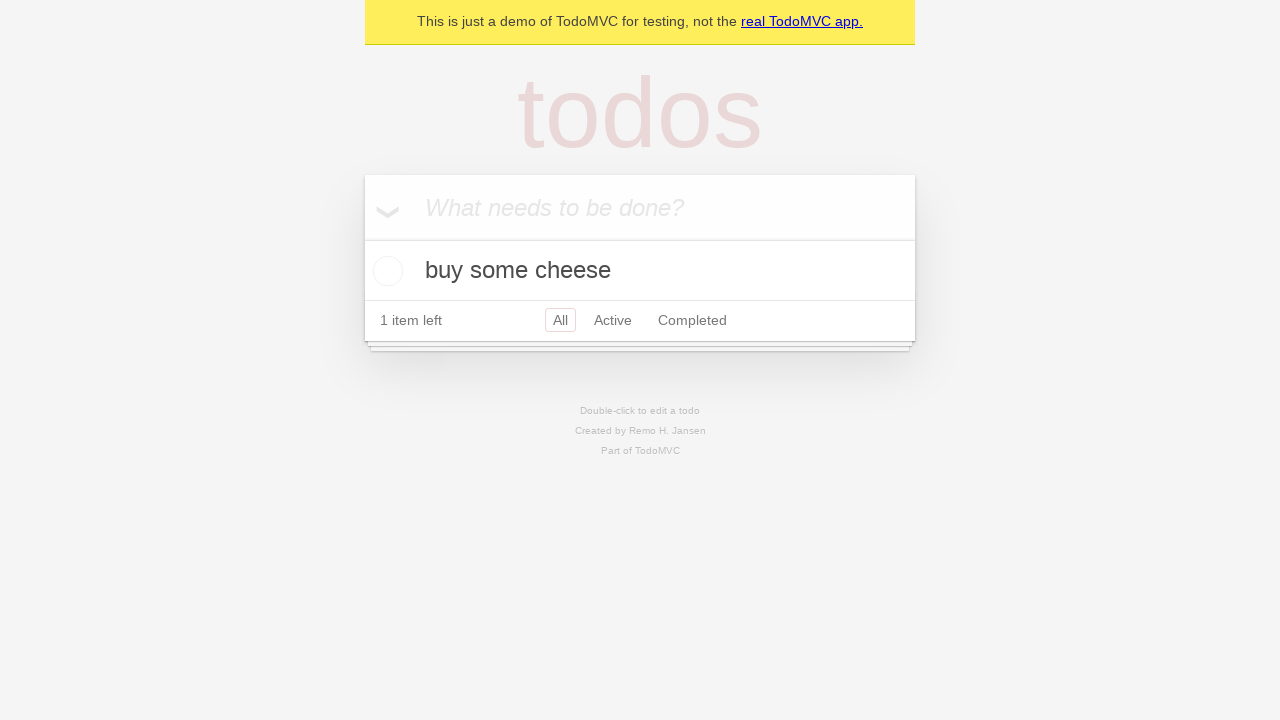

Filled second todo input with 'feed the cat' on .new-todo
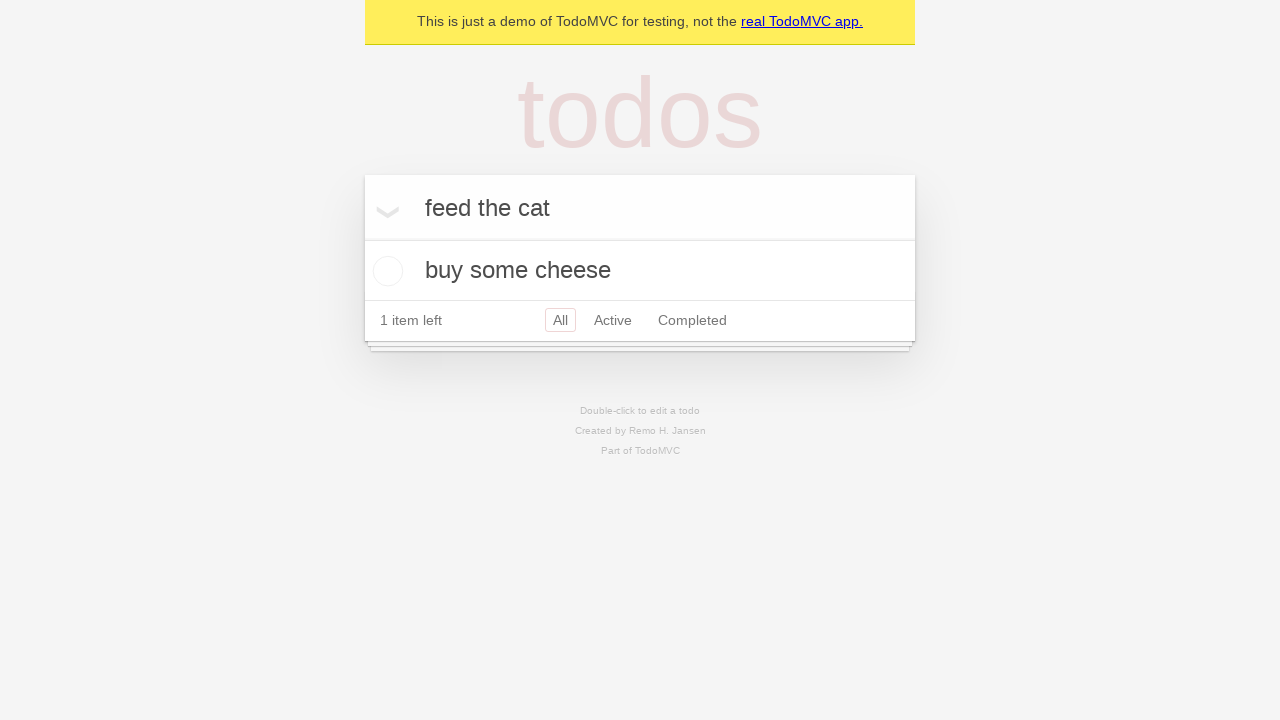

Pressed Enter to create second todo item on .new-todo
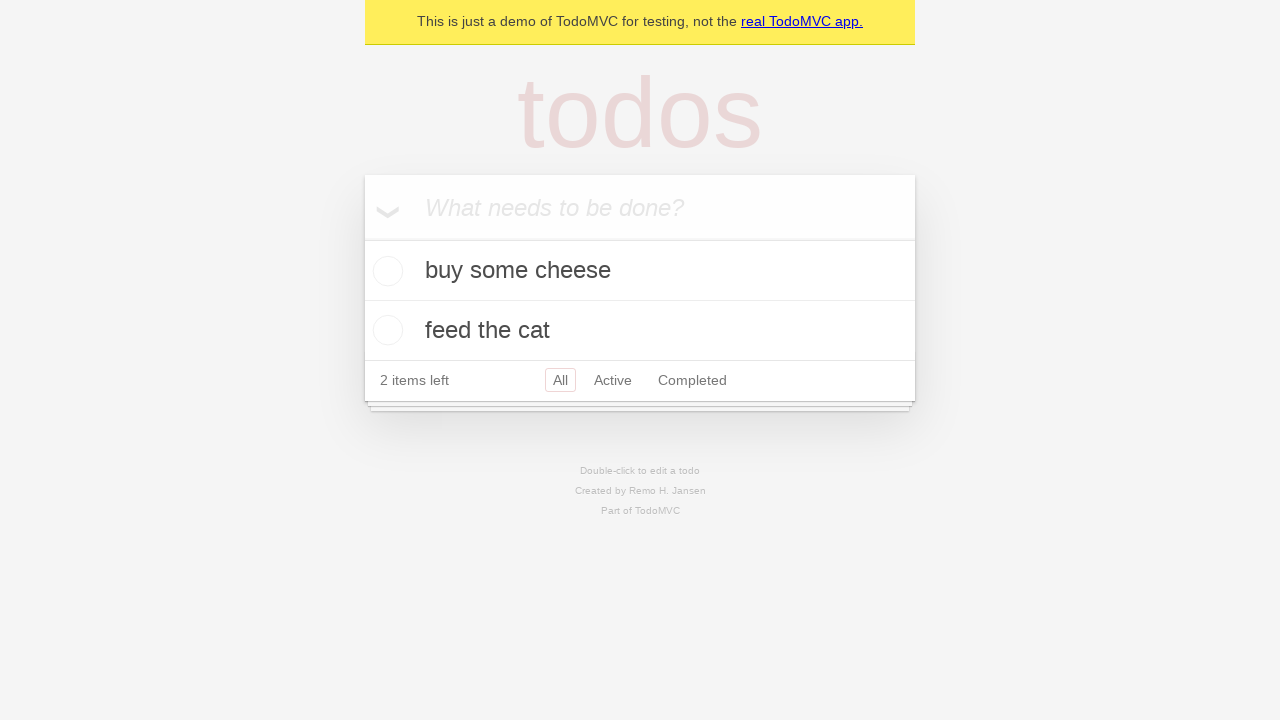

Filled third todo input with 'book a doctors appointment' on .new-todo
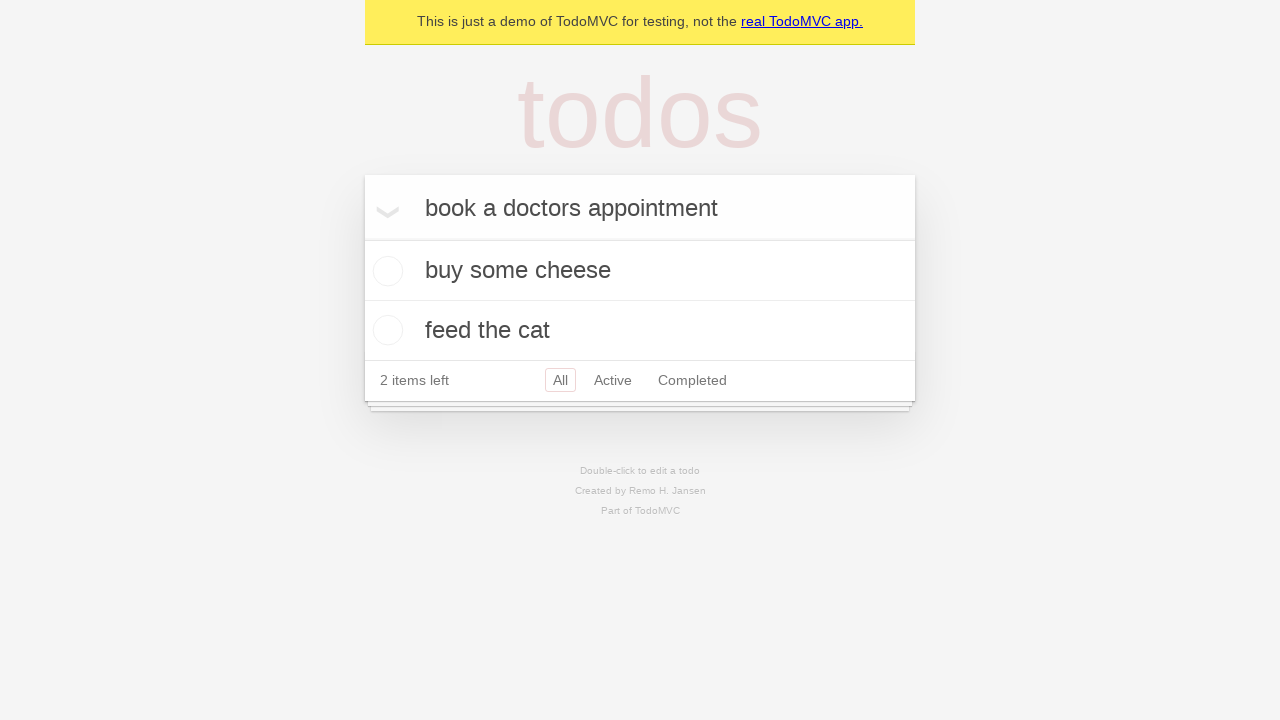

Pressed Enter to create third todo item on .new-todo
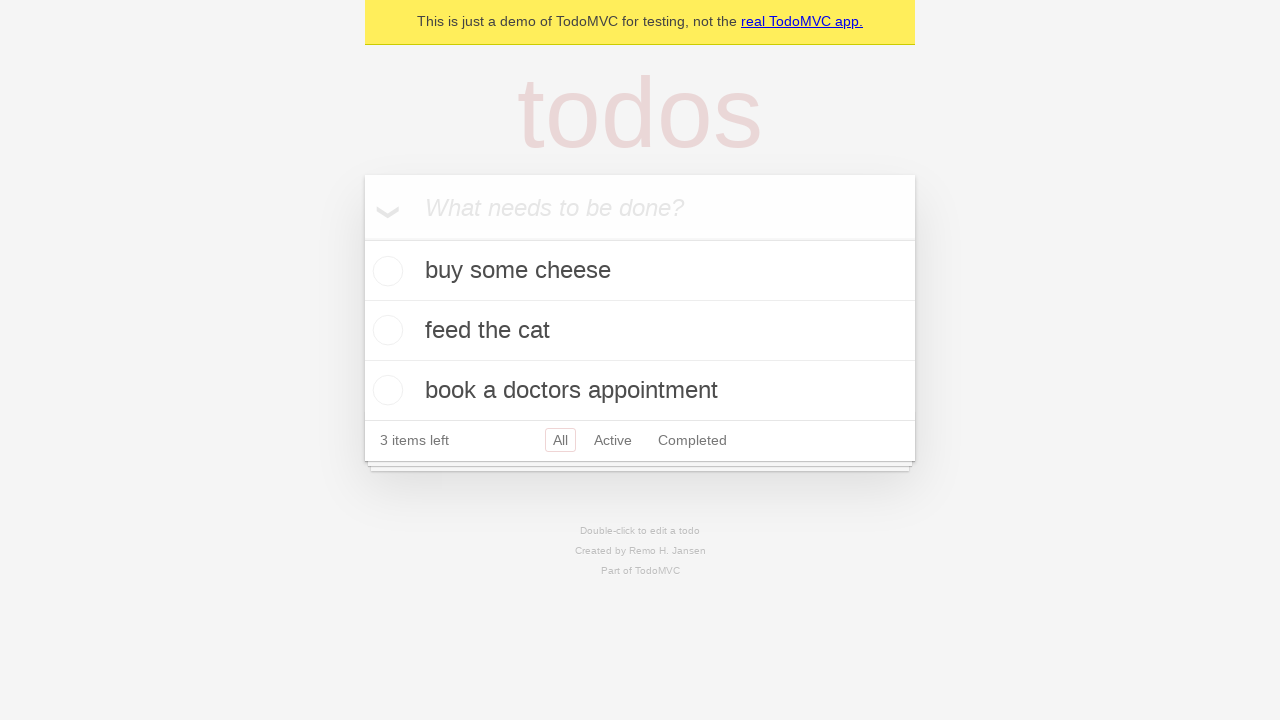

Checked second todo item to mark it as completed at (385, 330) on .todo-list li >> nth=1 >> .toggle
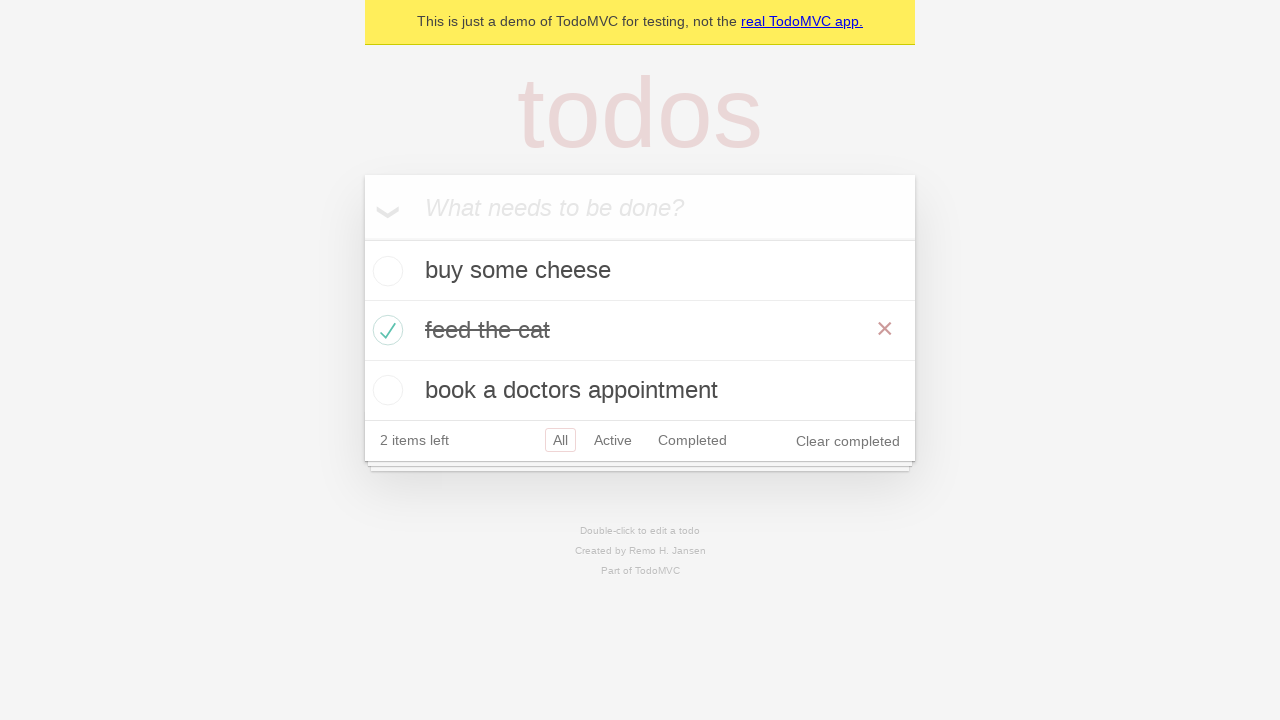

Clicked clear completed button to remove completed items at (848, 441) on .clear-completed
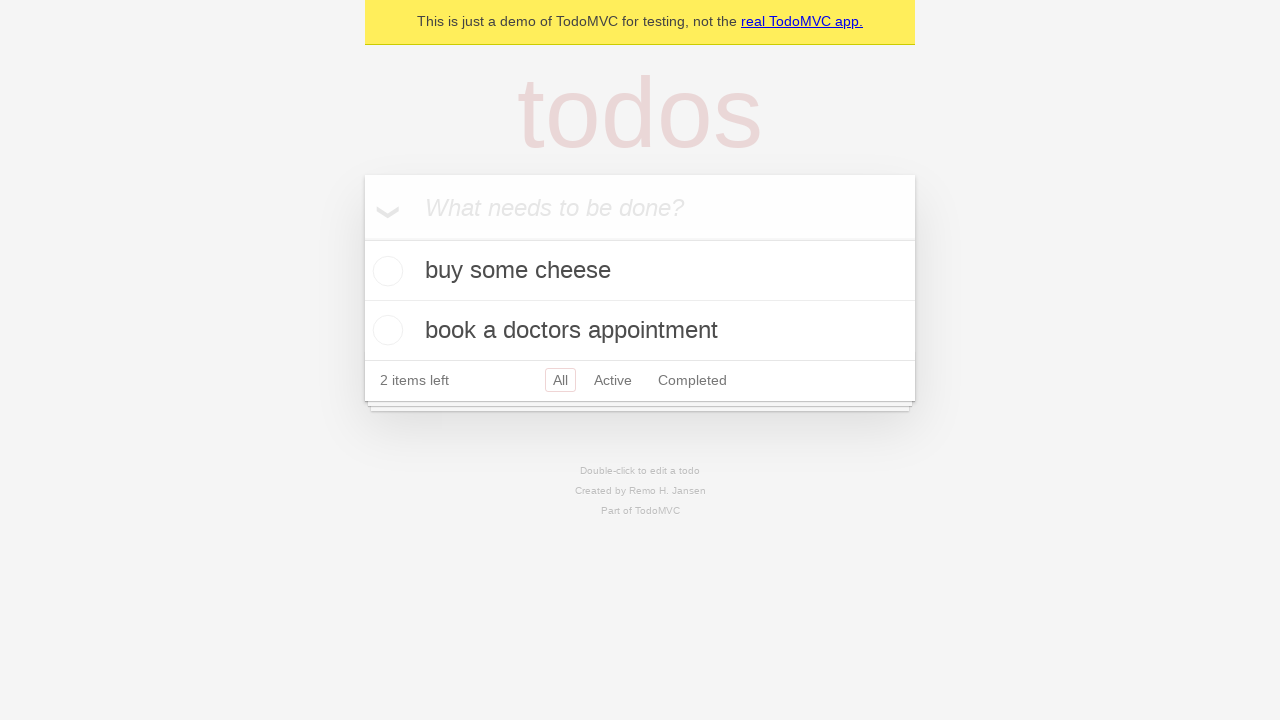

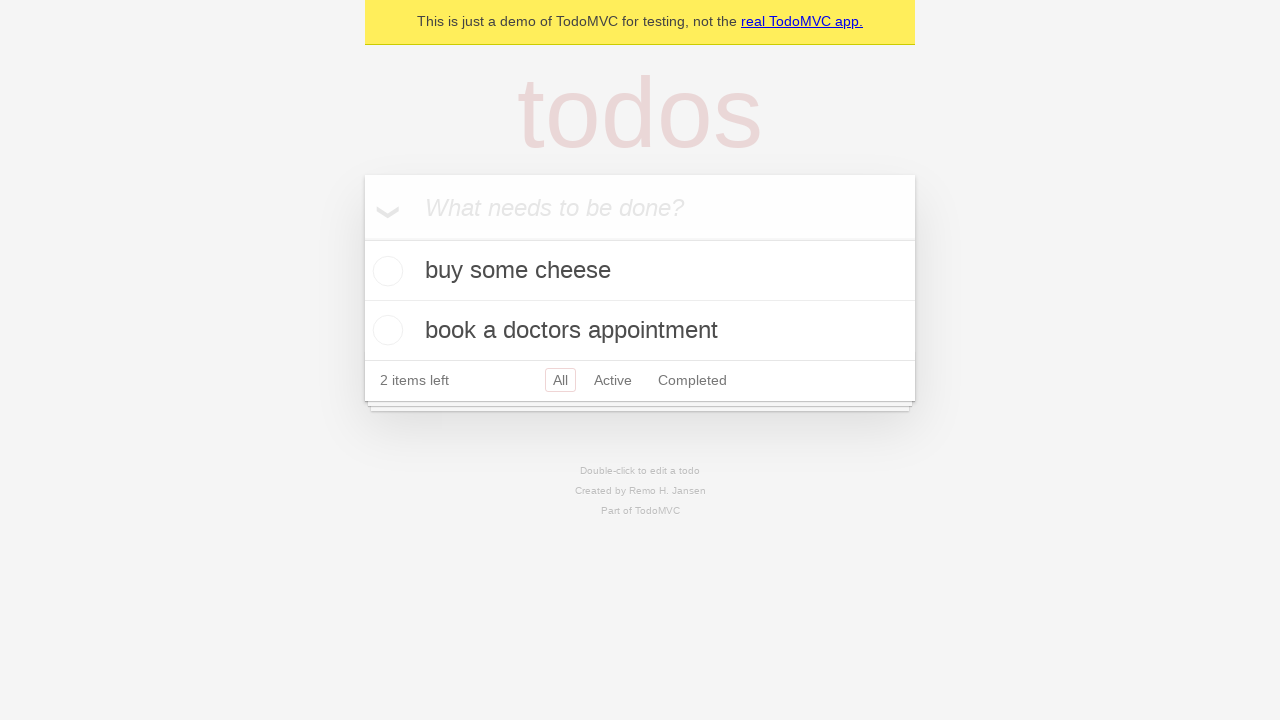